Tests handling of a simple JavaScript alert by clicking a button that triggers an alert and accepting it

Starting URL: https://testautomationpractice.blogspot.com/

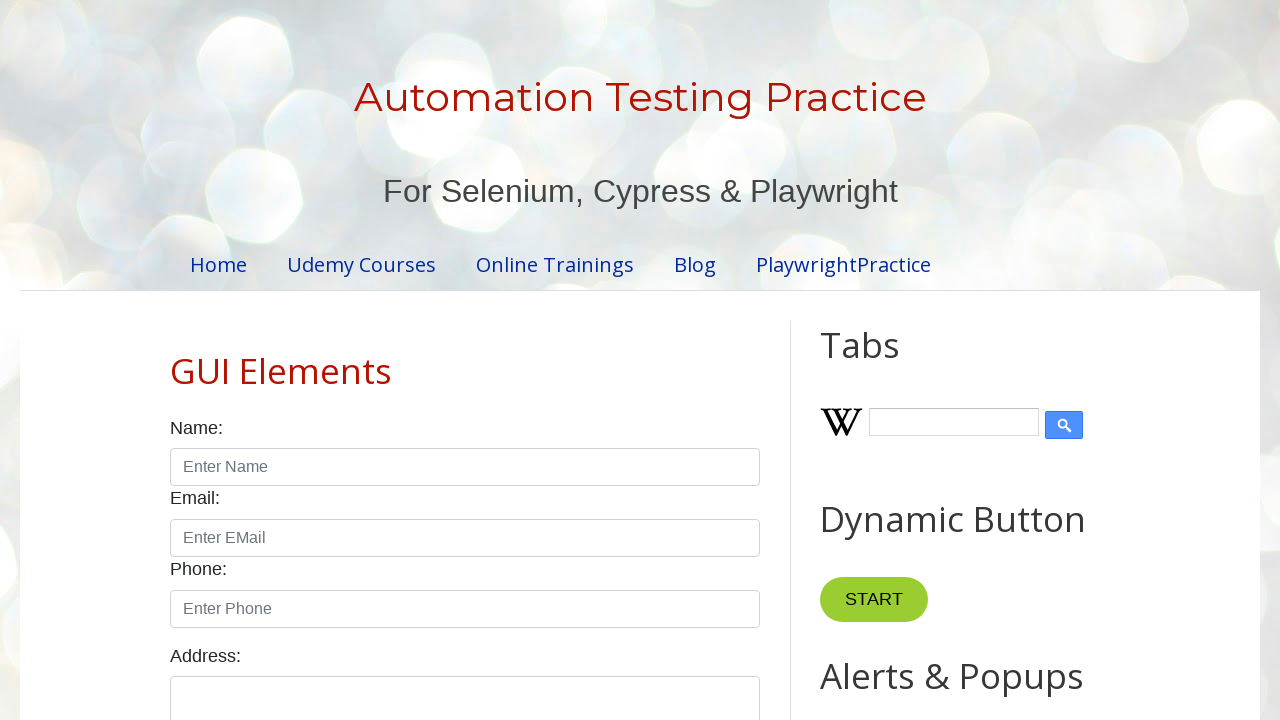

Set up dialog handler to accept alerts
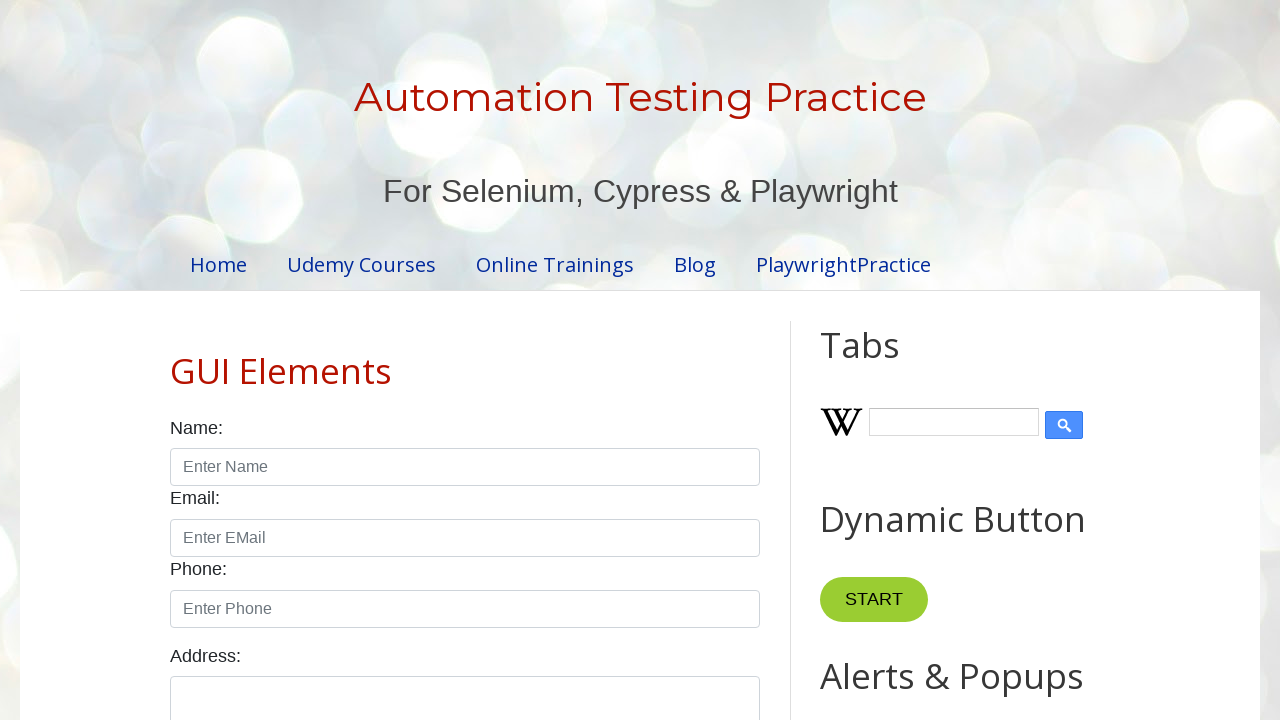

Clicked alert button to trigger JavaScript alert at (888, 361) on #alertBtn
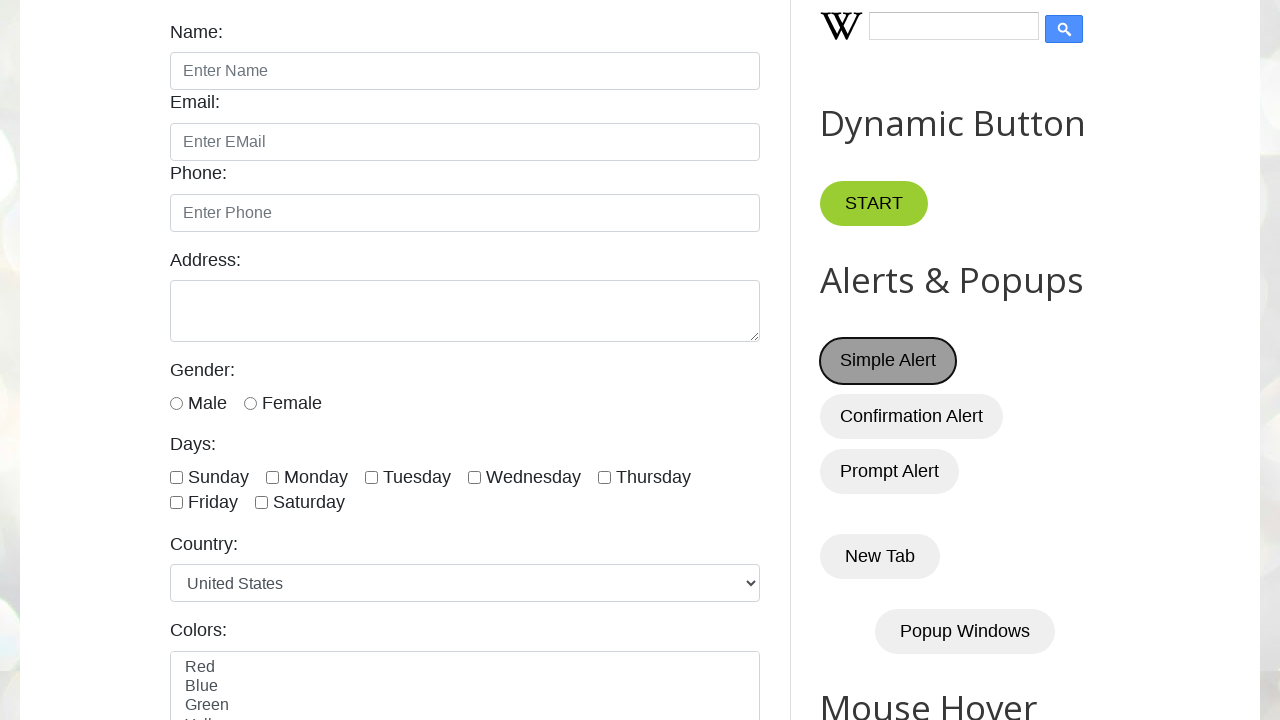

Waited for alert to be handled
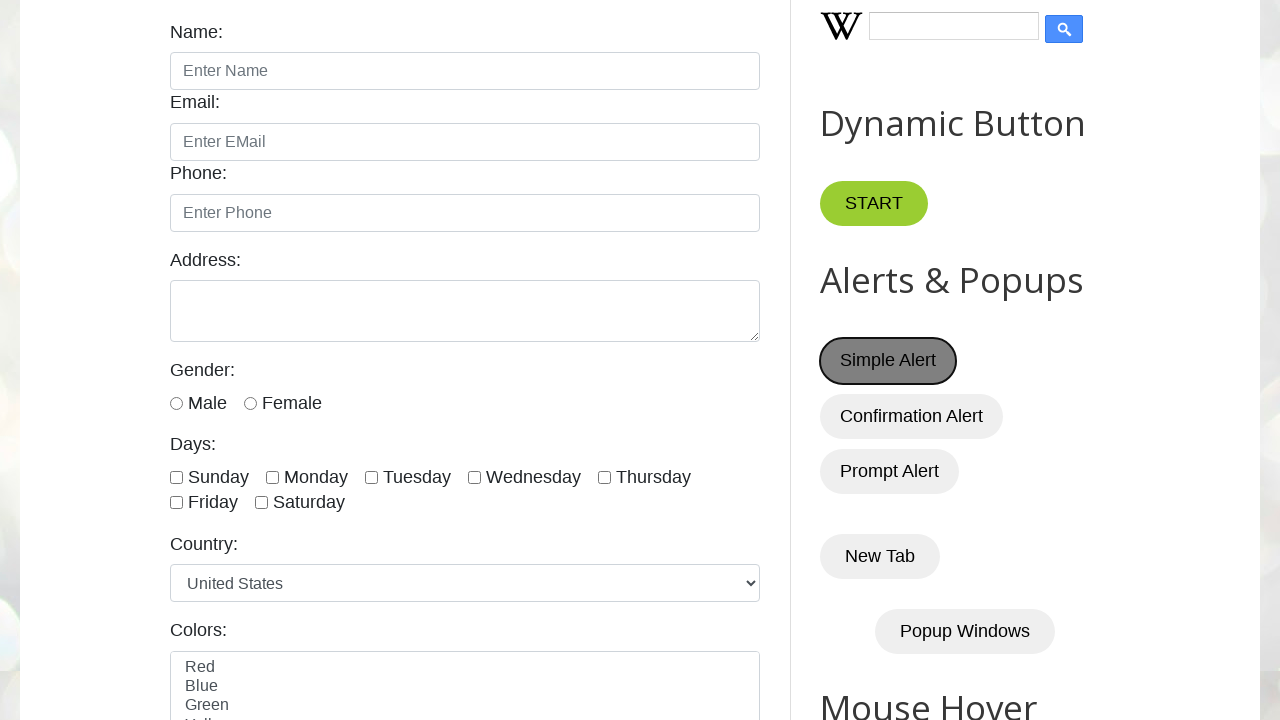

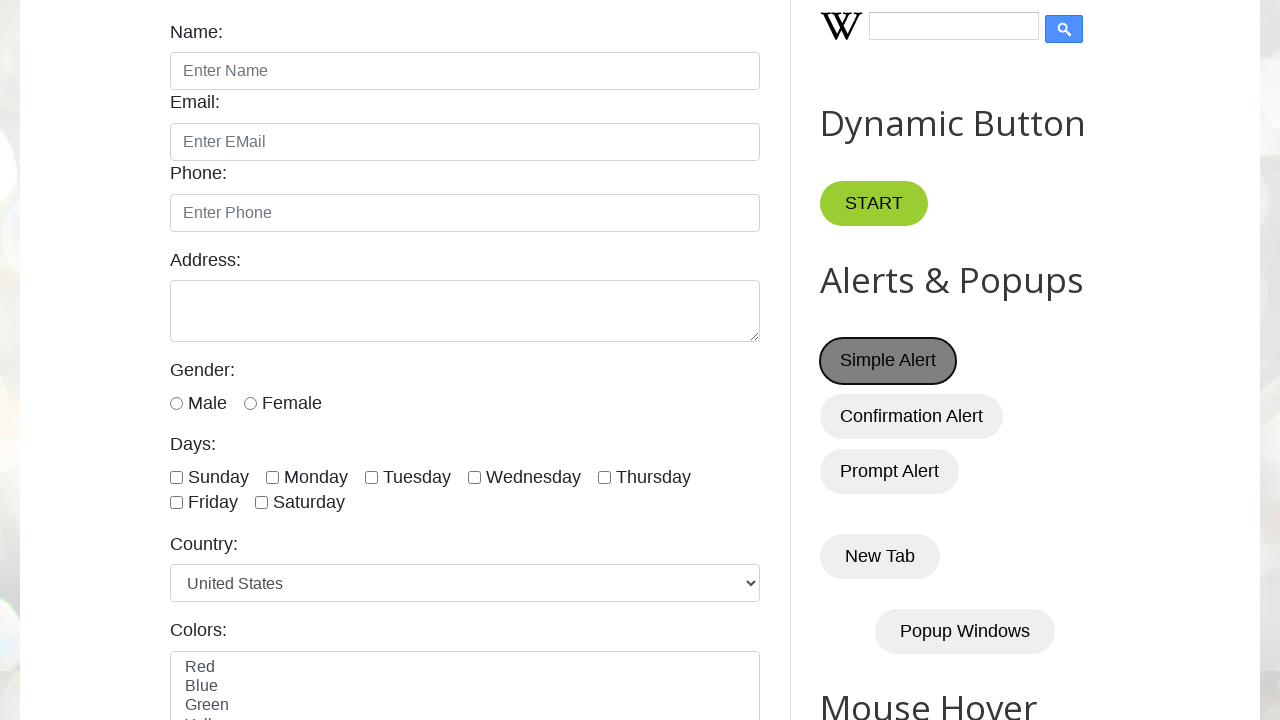